Tests drag and drop functionality by dragging an element onto a drop target

Starting URL: https://selenium.dev/selenium/web/mouse_interaction.html

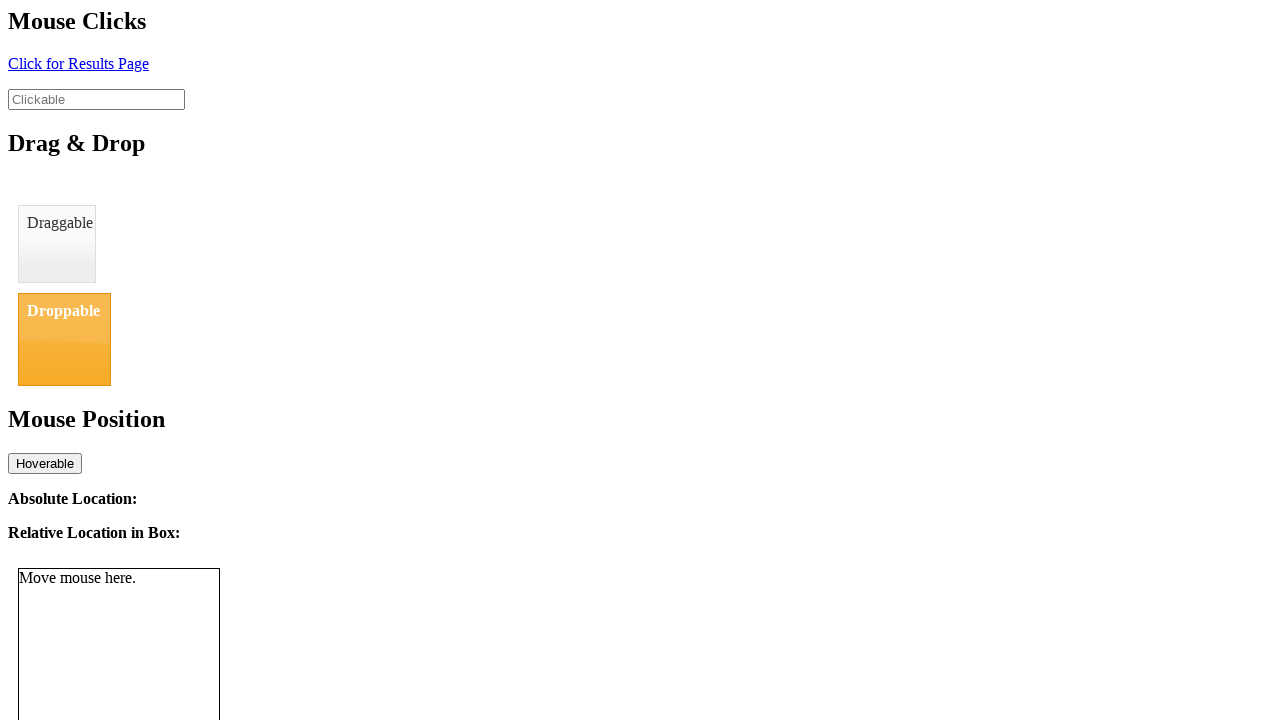

Dragged element with id 'draggable' onto drop target with id 'droppable' at (64, 339)
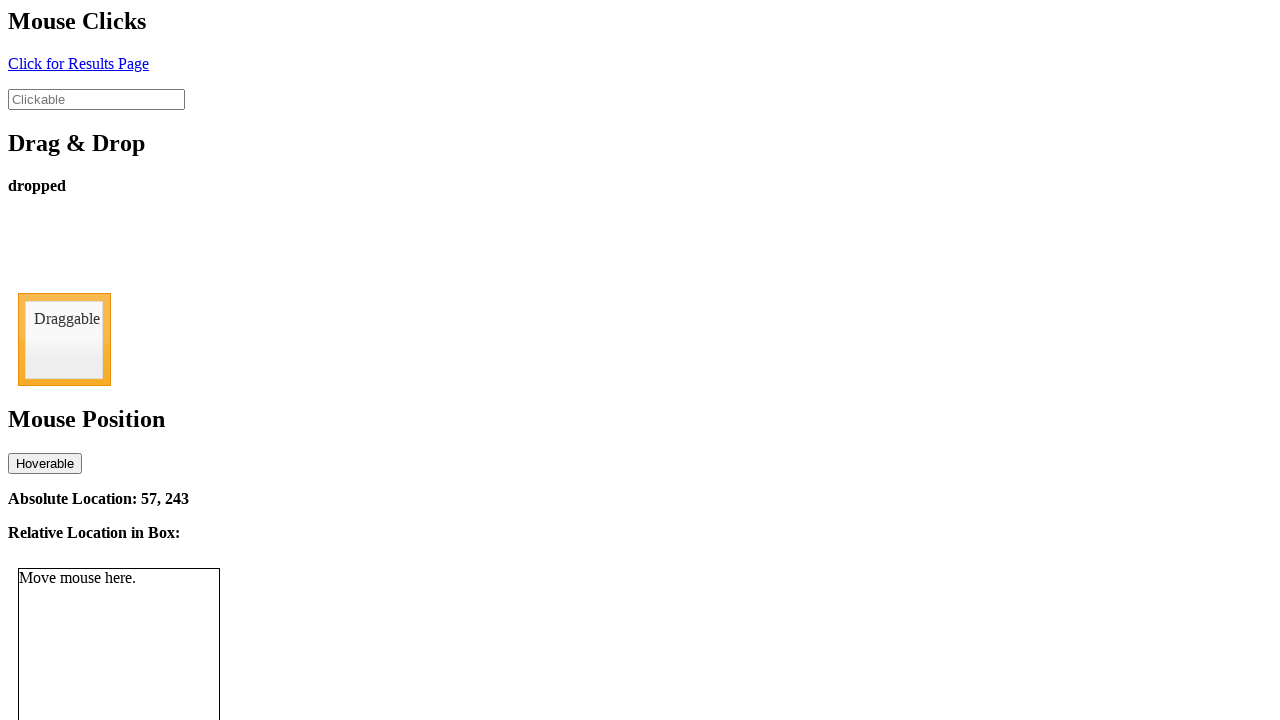

Verified that drop-status element contains 'dropped' text
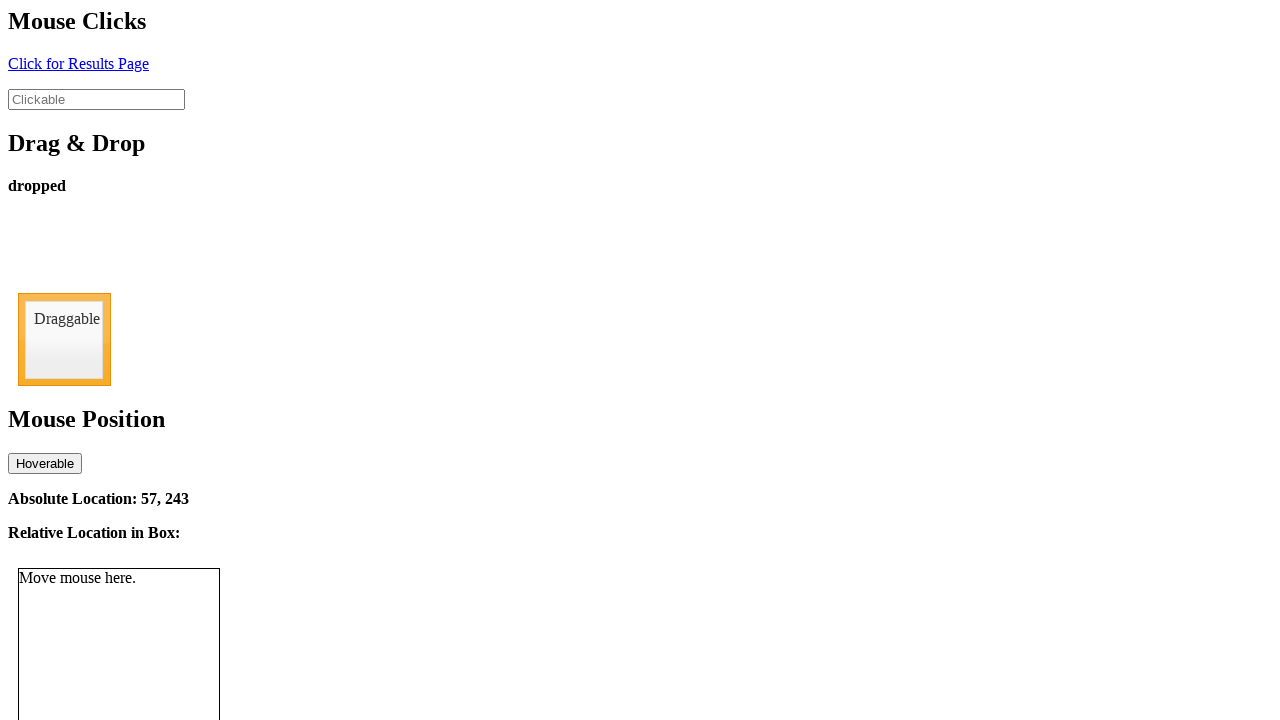

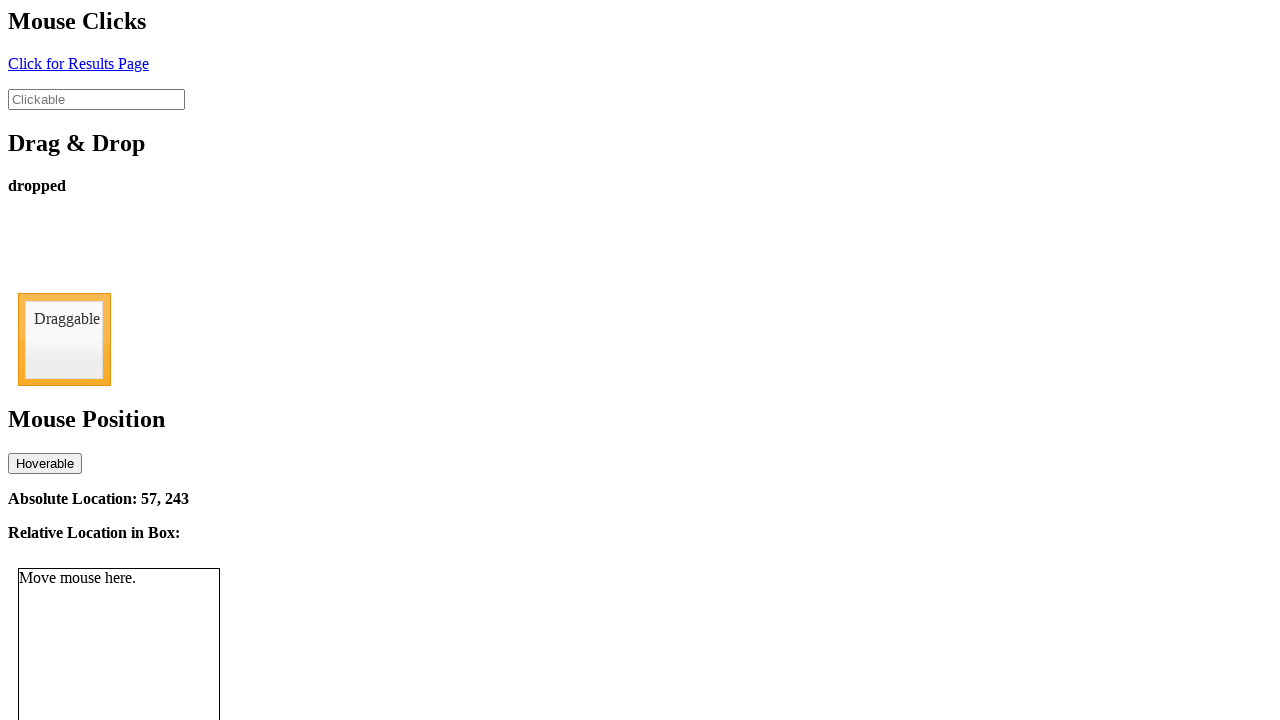